Navigates to a blog page about sensors and waits for paragraph content to load

Starting URL: https://sdindustrial.com.mx/blog/sensores/

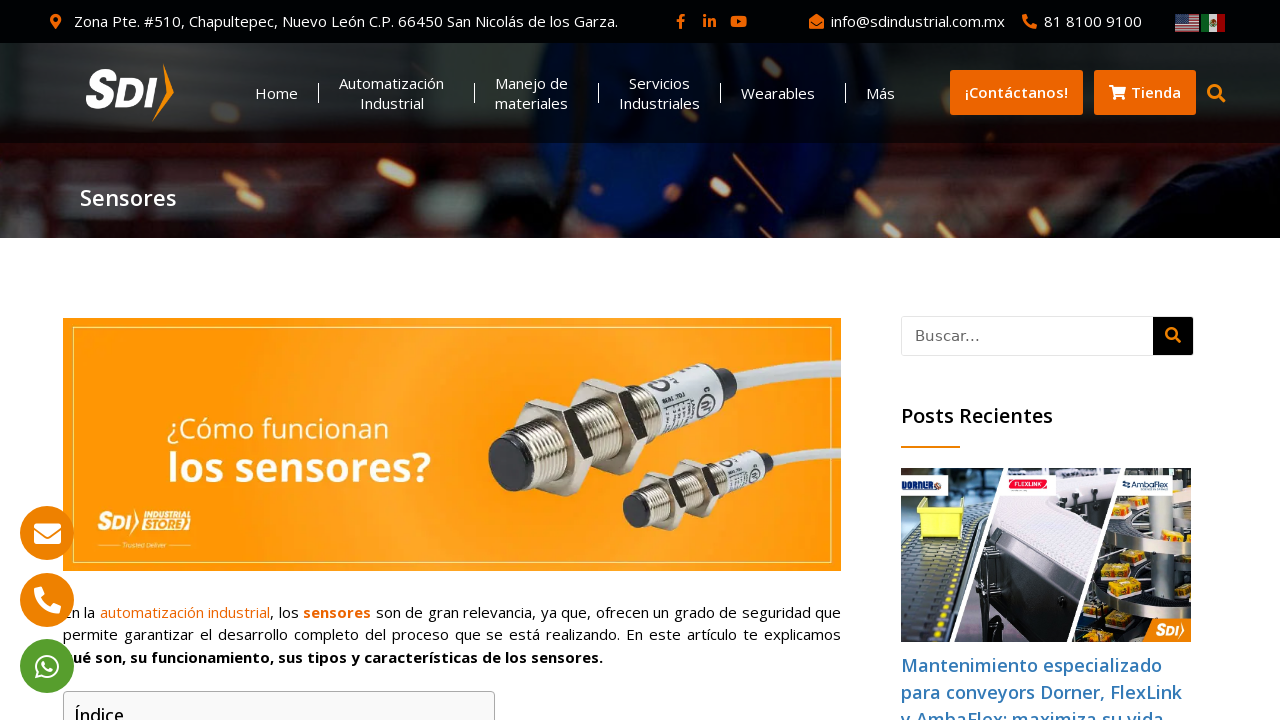

Waited for paragraph elements to load on the sensors blog page
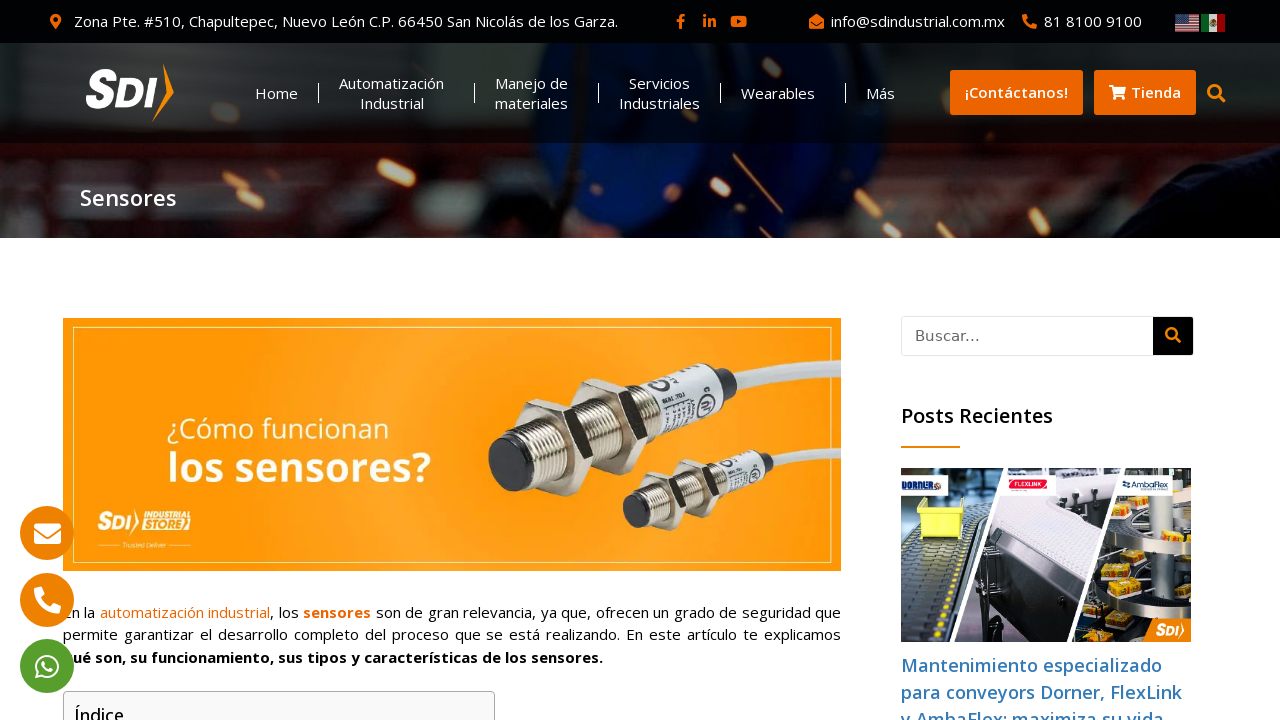

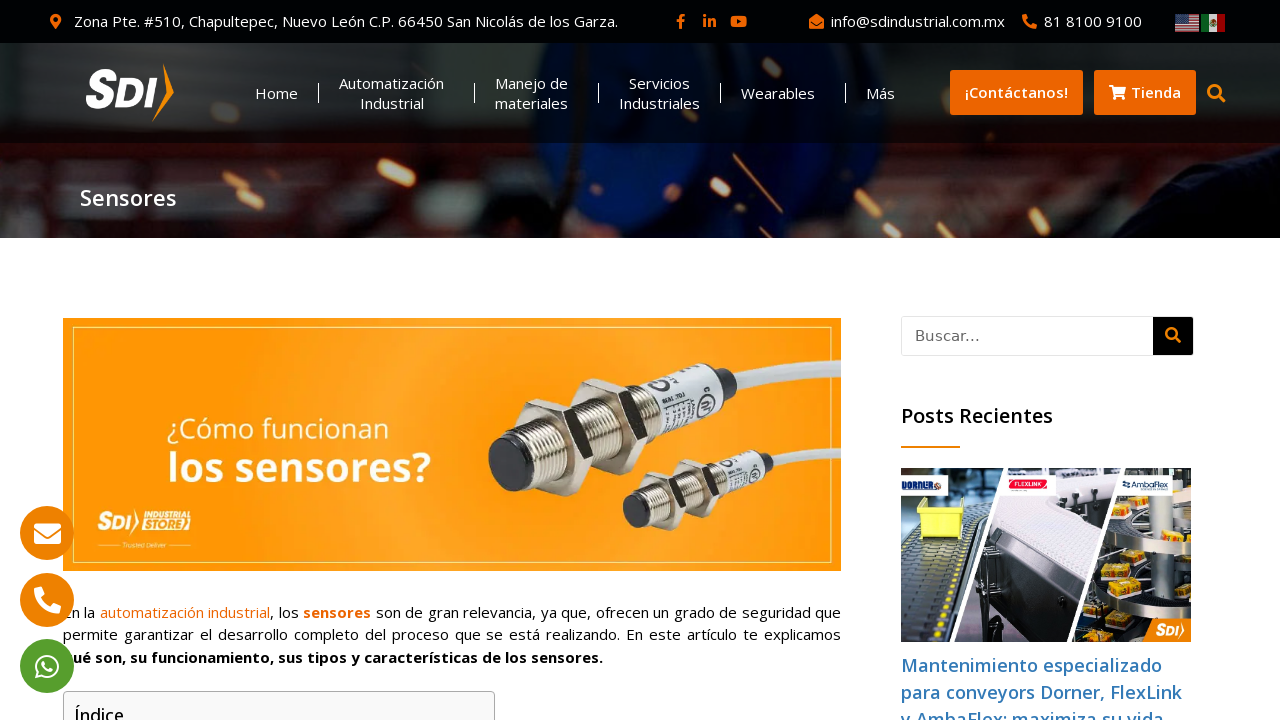